Tests JavaScript scroll functionality by scrolling down to a "CYDEO" link at the bottom of a large page, then scrolling back up to the "Home" link at the top.

Starting URL: https://practice.cydeo.com/large

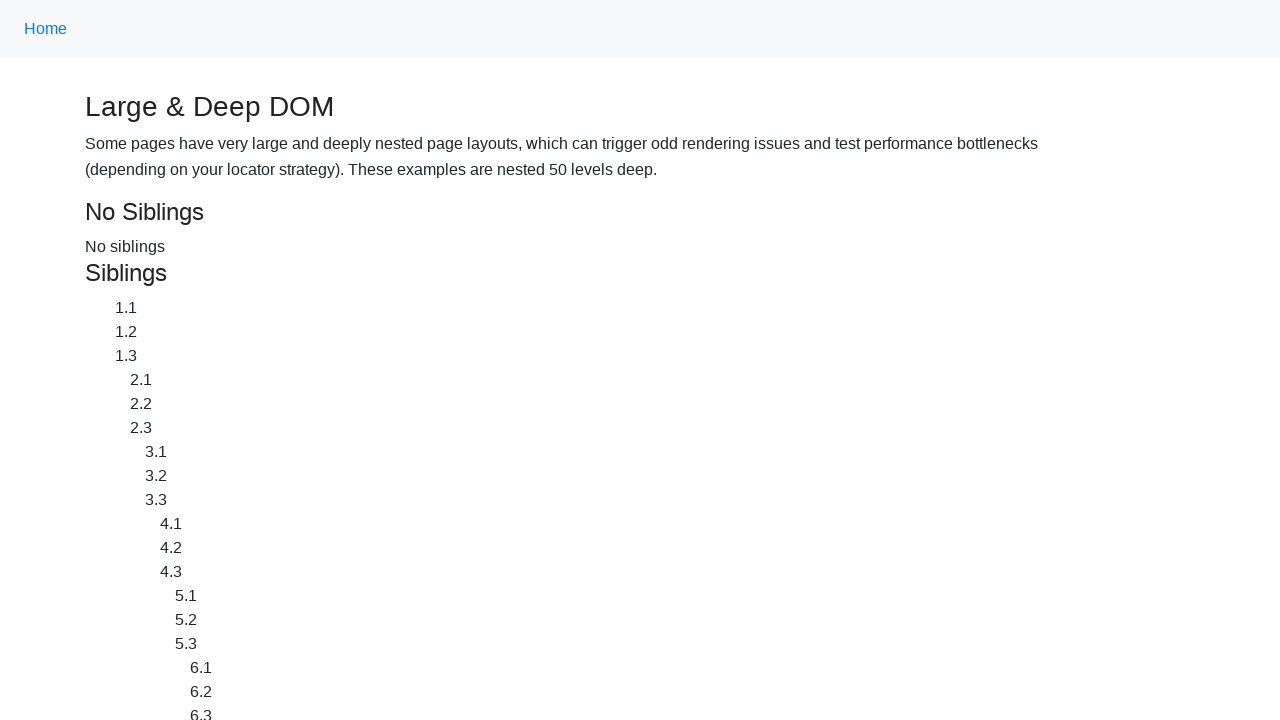

Page loaded and DOM content ready
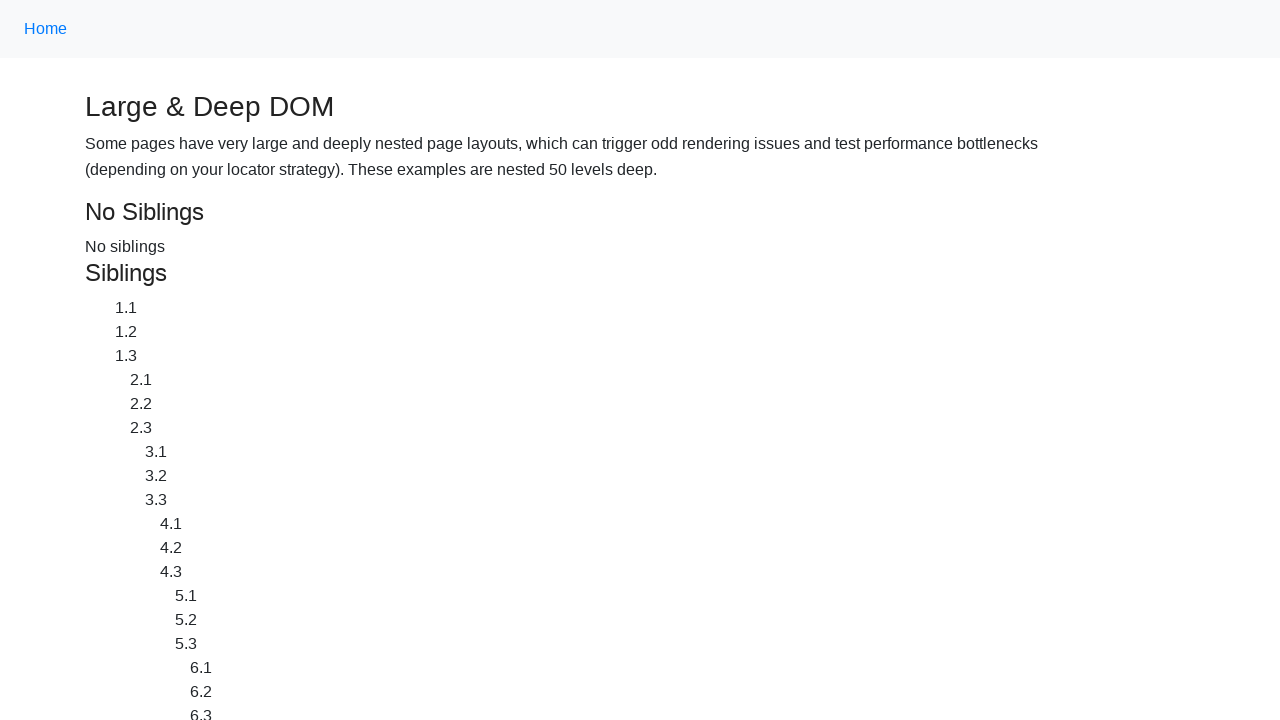

Located CYDEO link element
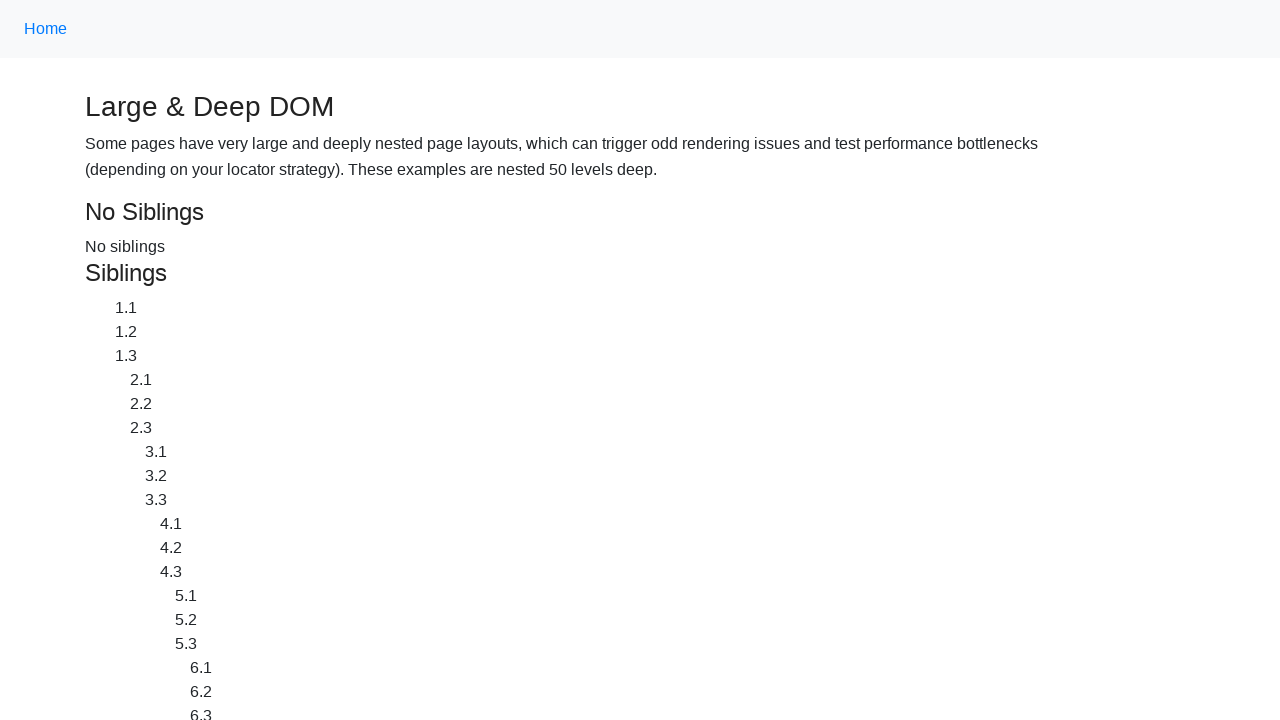

Scrolled down to CYDEO link at bottom of page
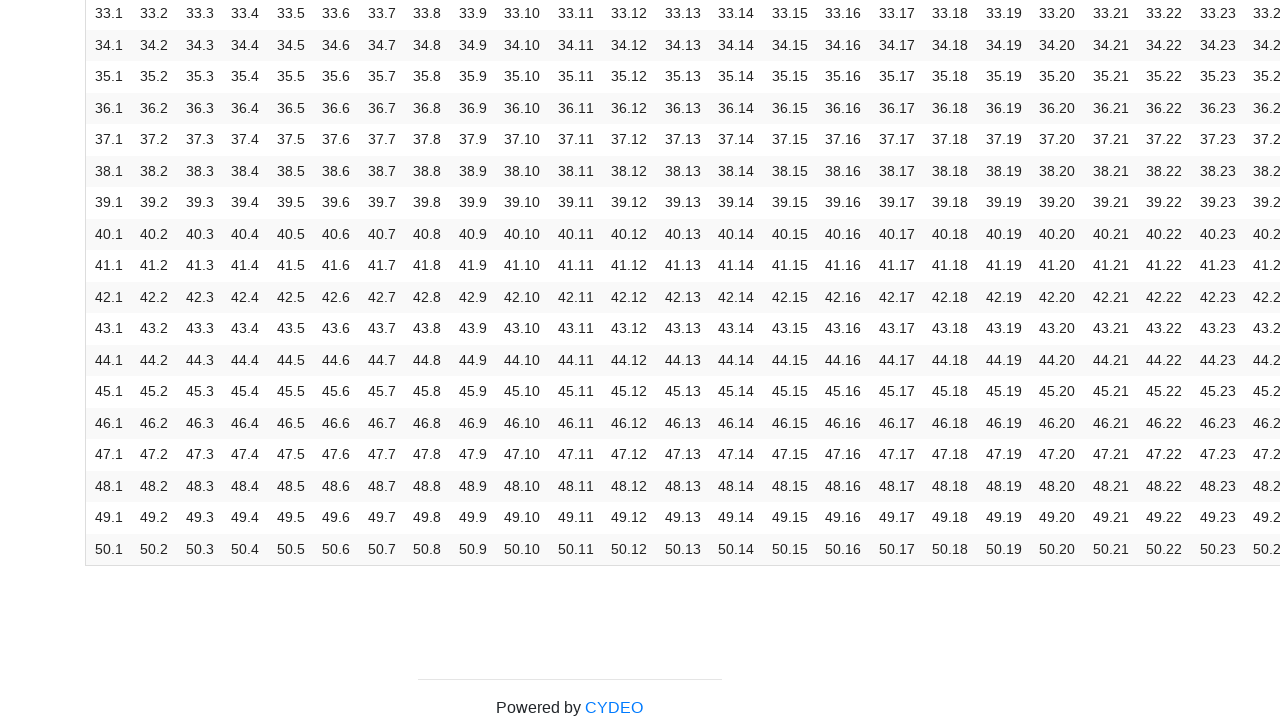

Waited 2 seconds to observe scroll to CYDEO link
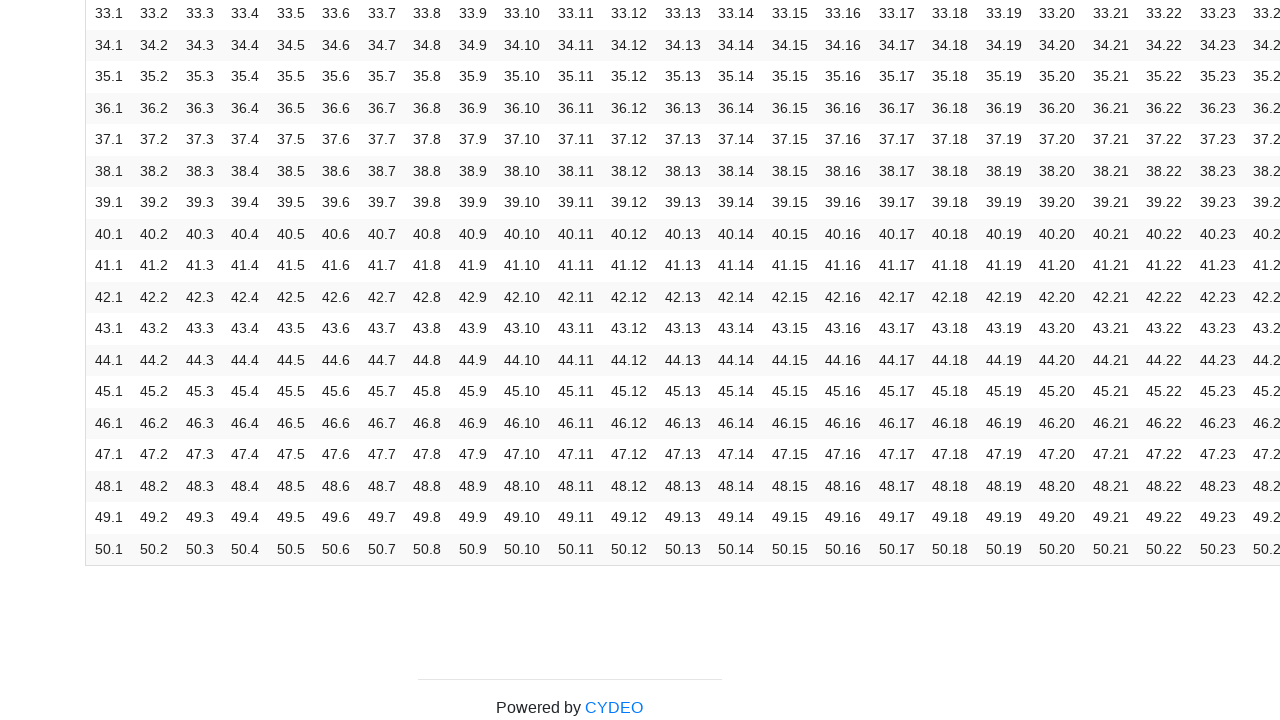

Located Home link element
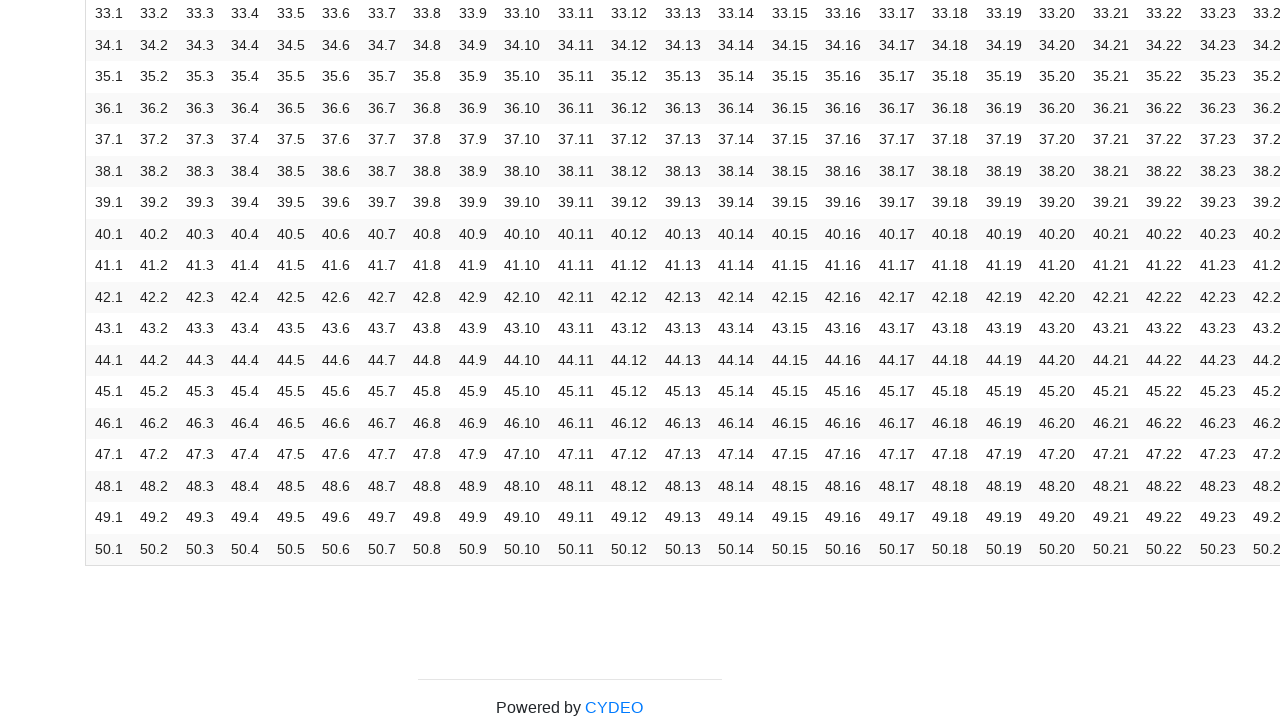

Scrolled up to Home link at top of page
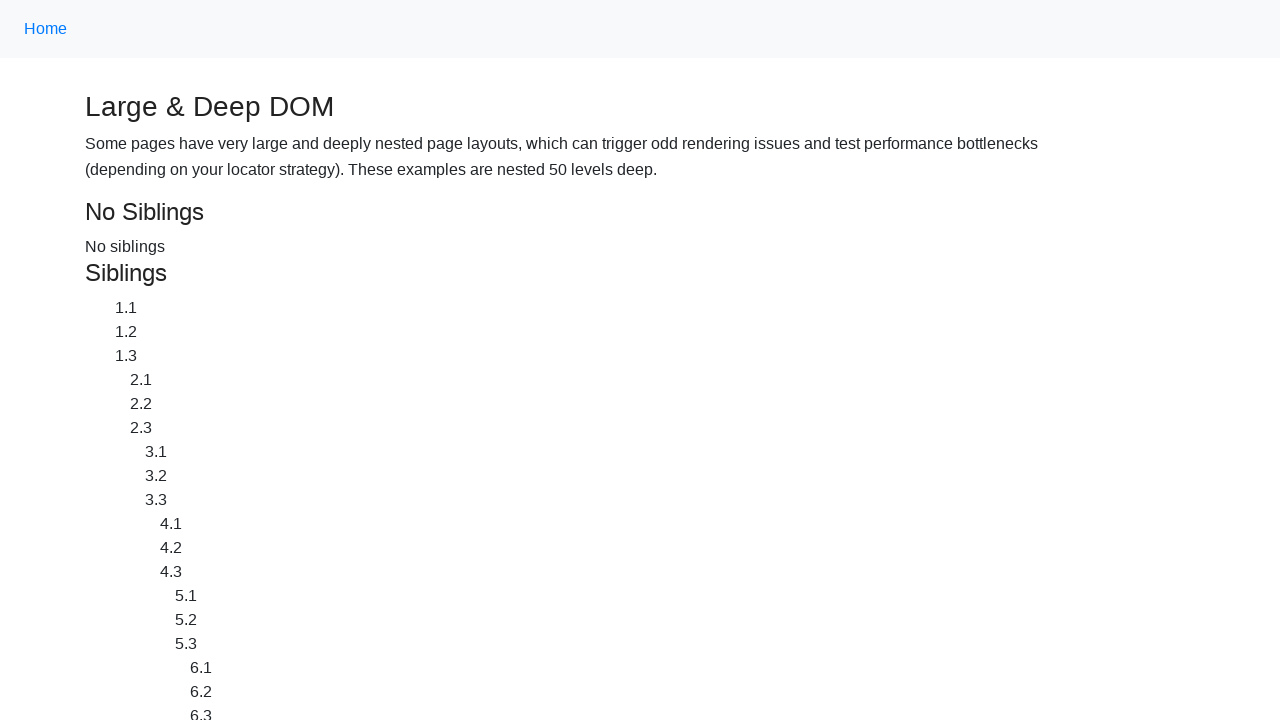

Waited 2 seconds to observe scroll to Home link
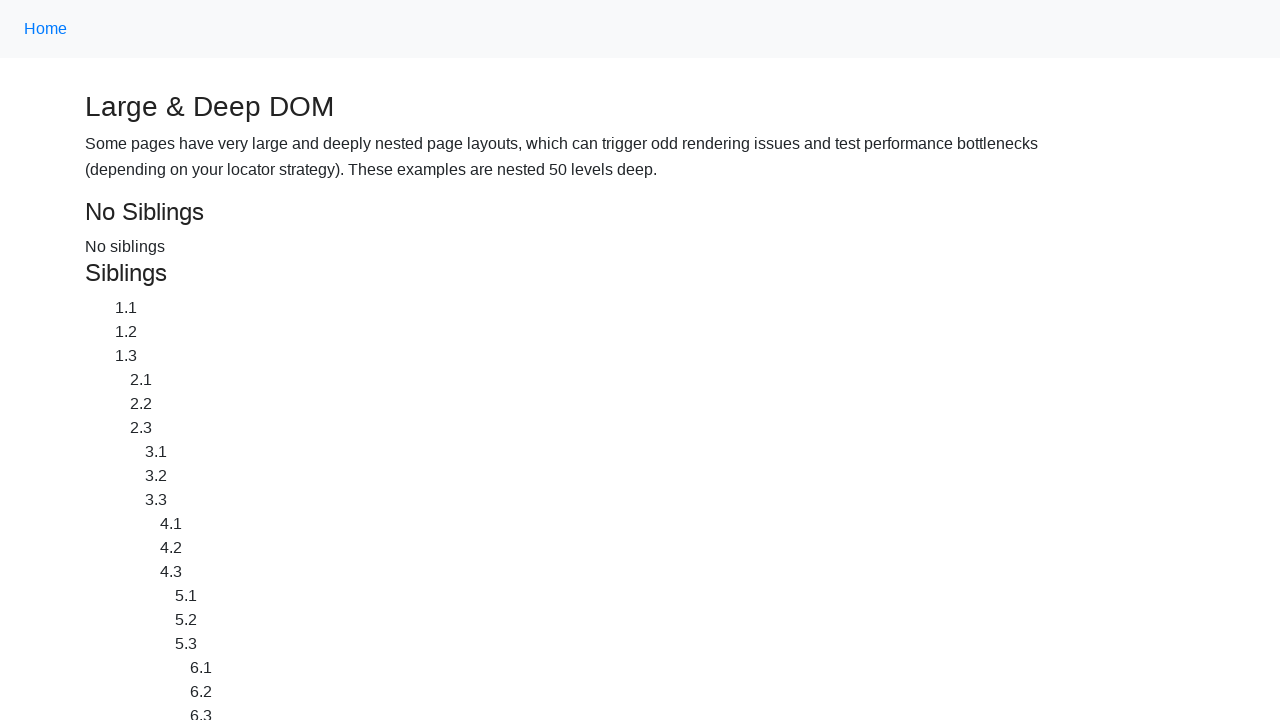

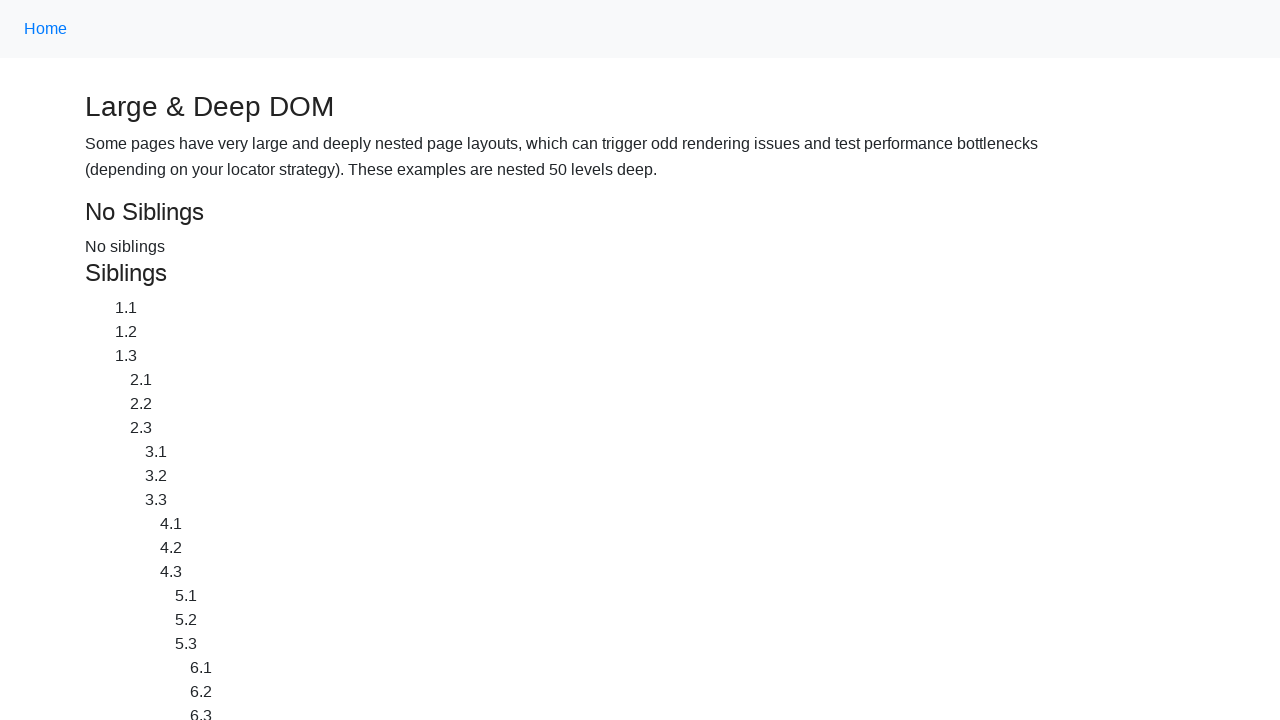